Navigates to Selenium's test inputs page and verifies the h1 heading text is "Testing Inputs"

Starting URL: https://www.selenium.dev/selenium/web/inputs.html

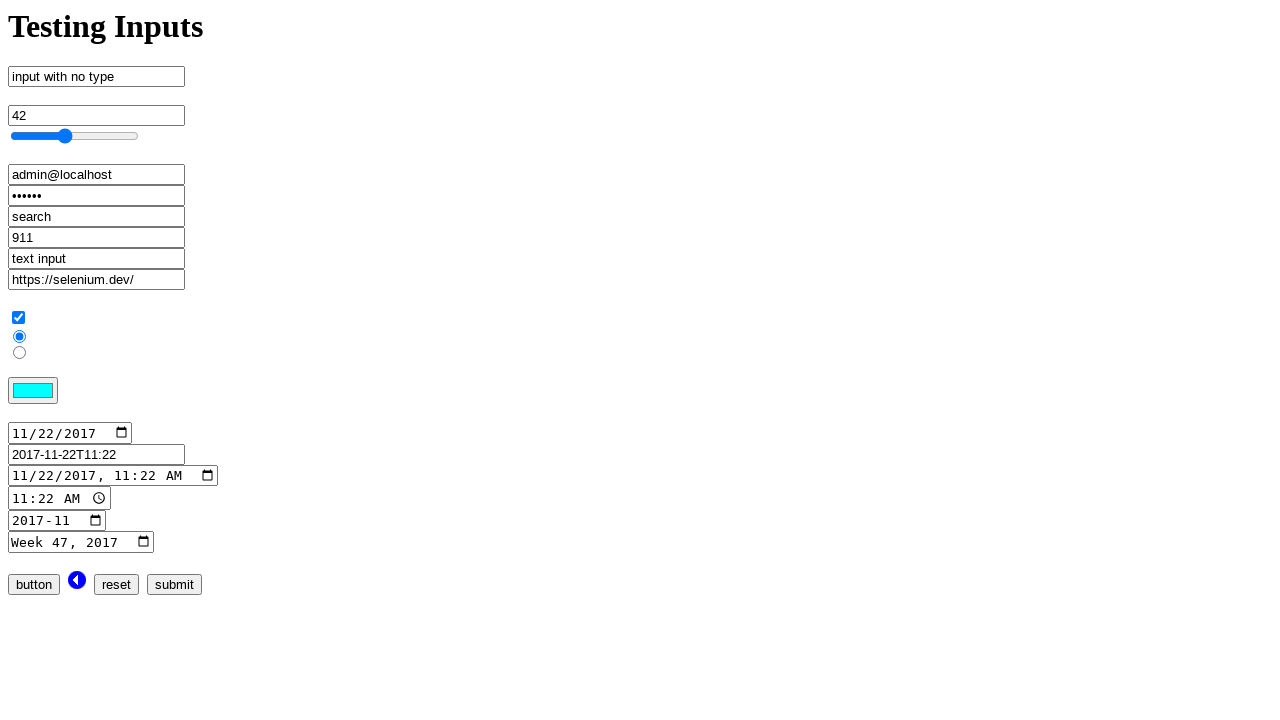

Navigated to Selenium test inputs page
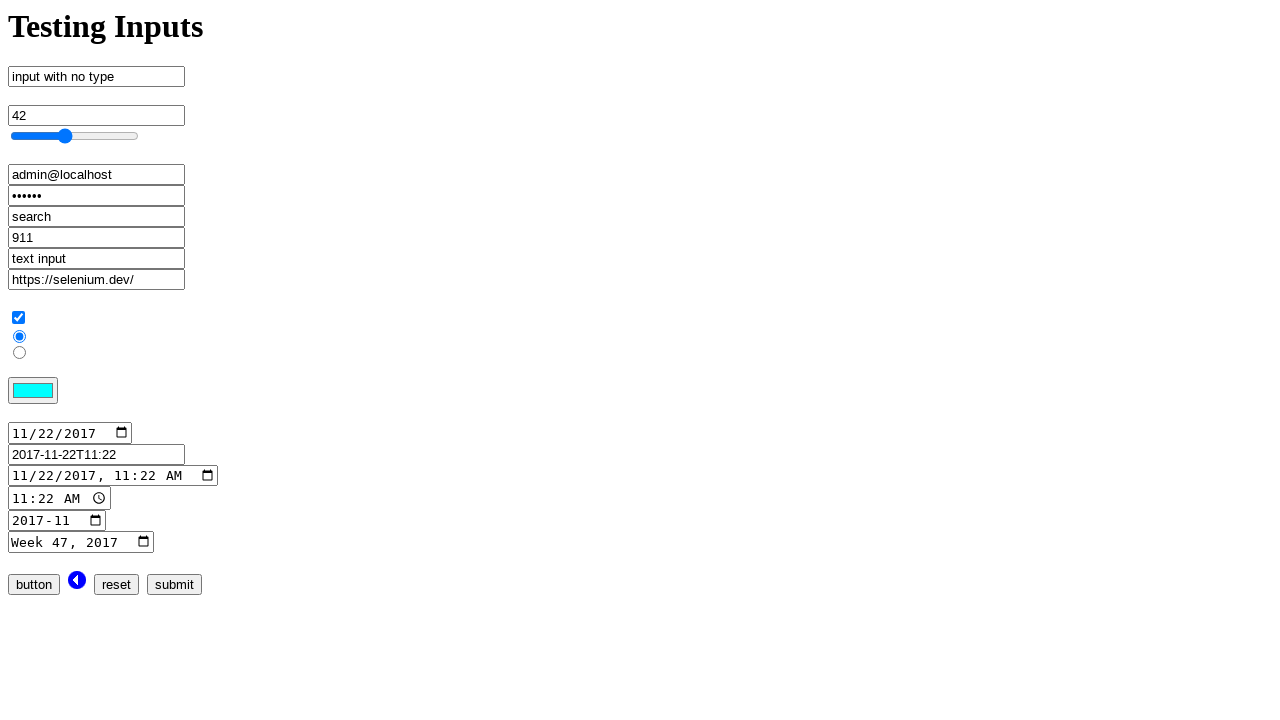

Located h1 element
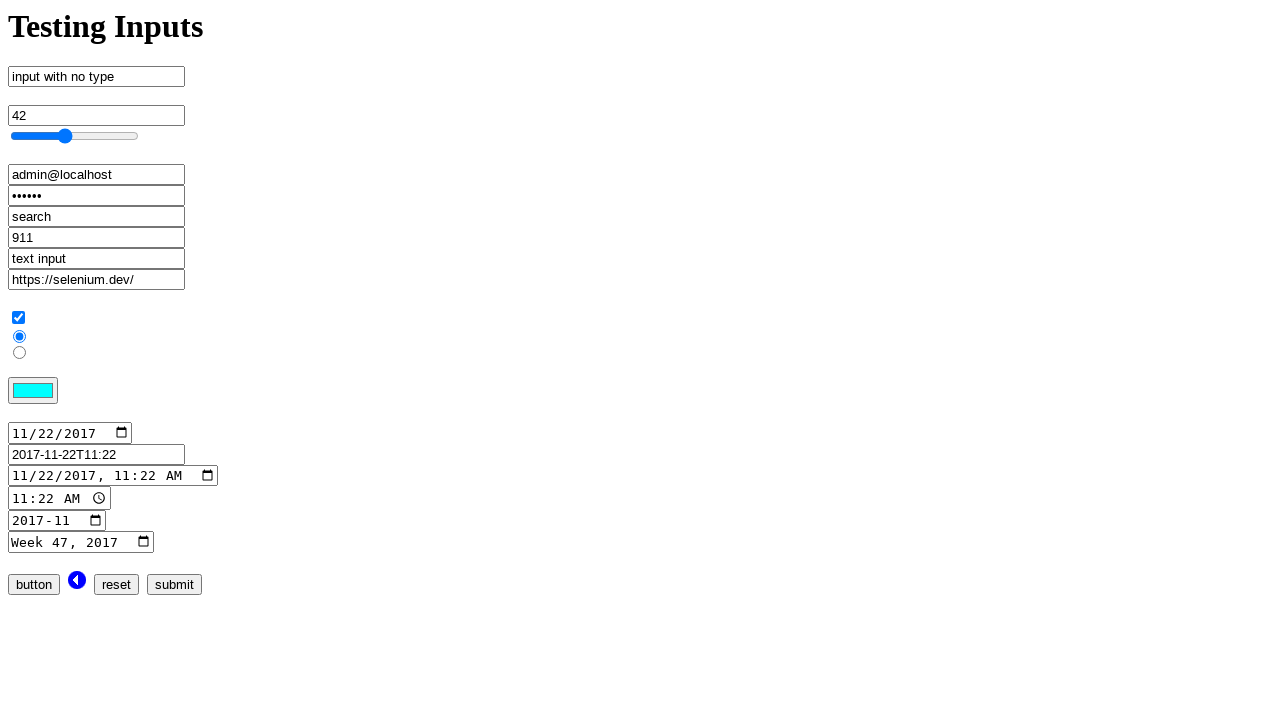

Verified h1 heading text is 'Testing Inputs'
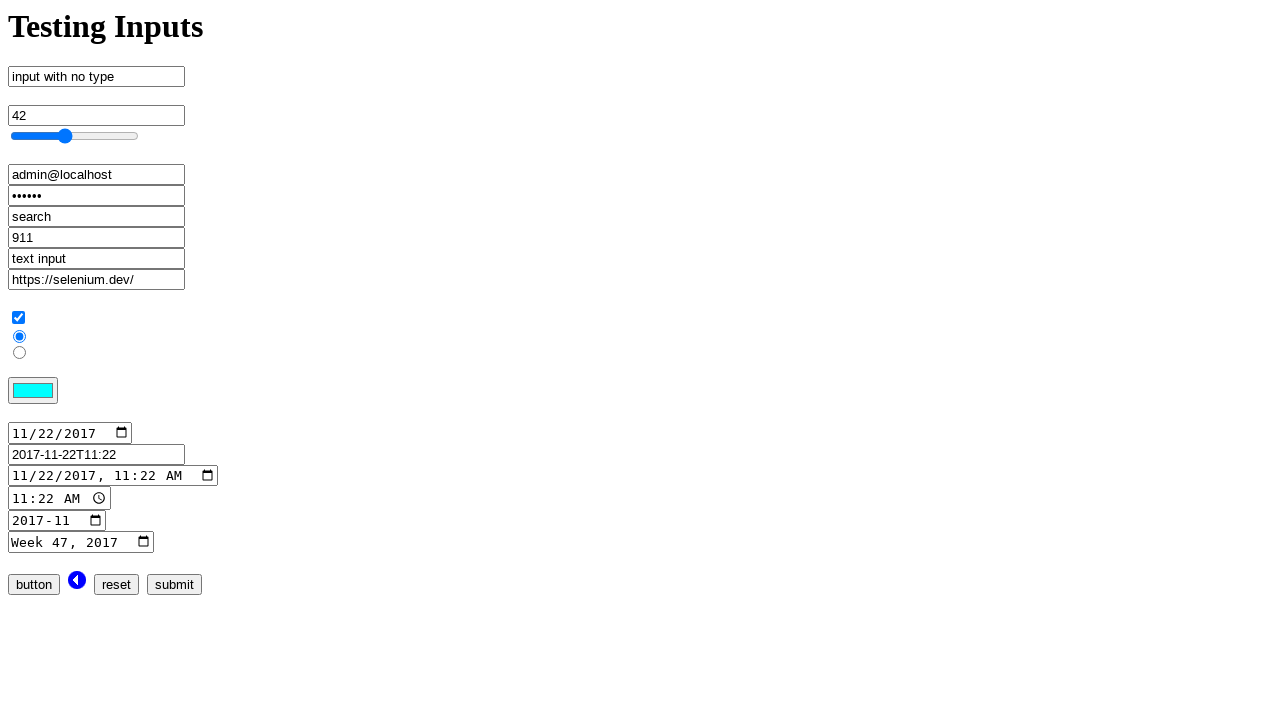

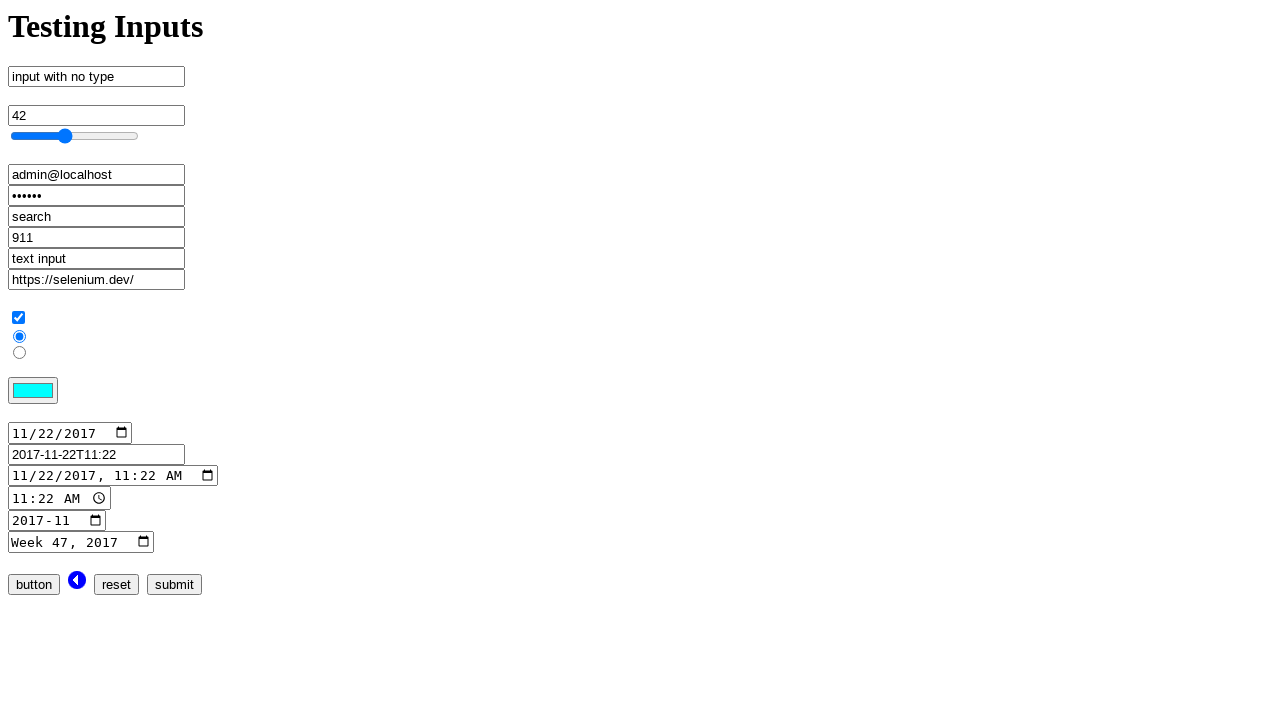